Navigates to W3Schools HTML tables tutorial page and verifies the presence of a sample table with rows and data cells.

Starting URL: https://www.w3schools.com/html/html_tables.asp

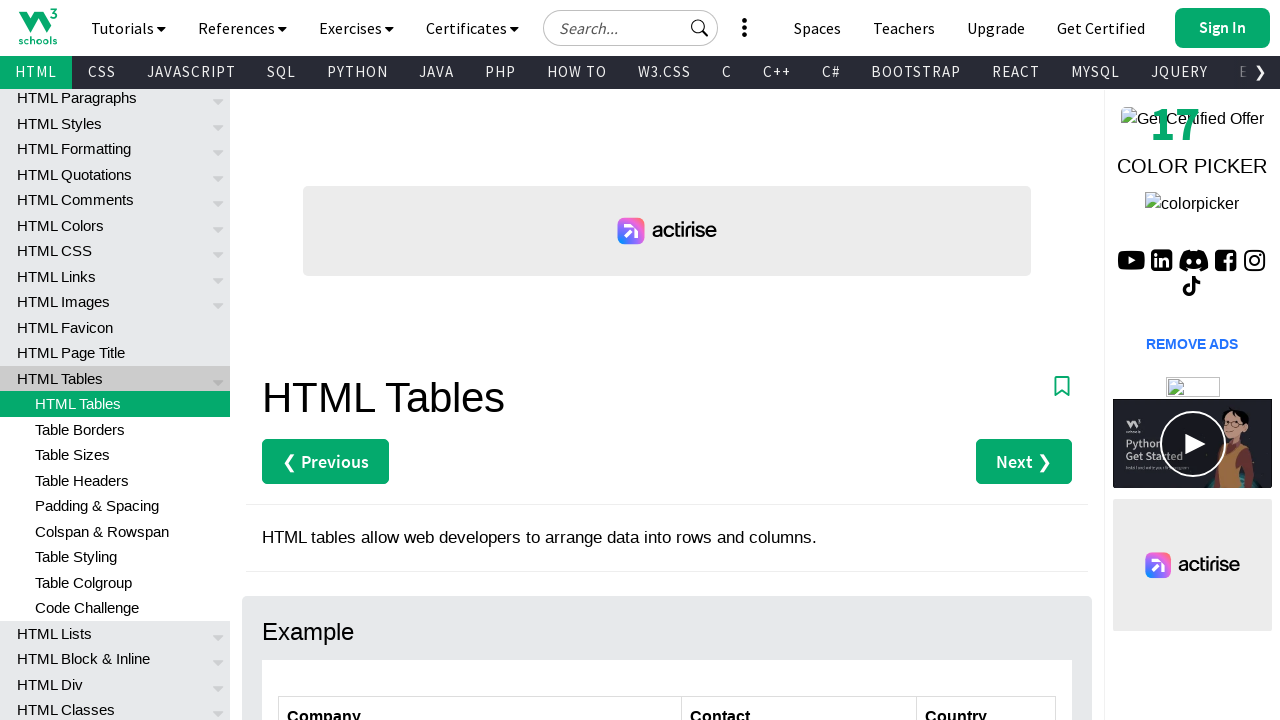

Navigated to W3Schools HTML tables tutorial page
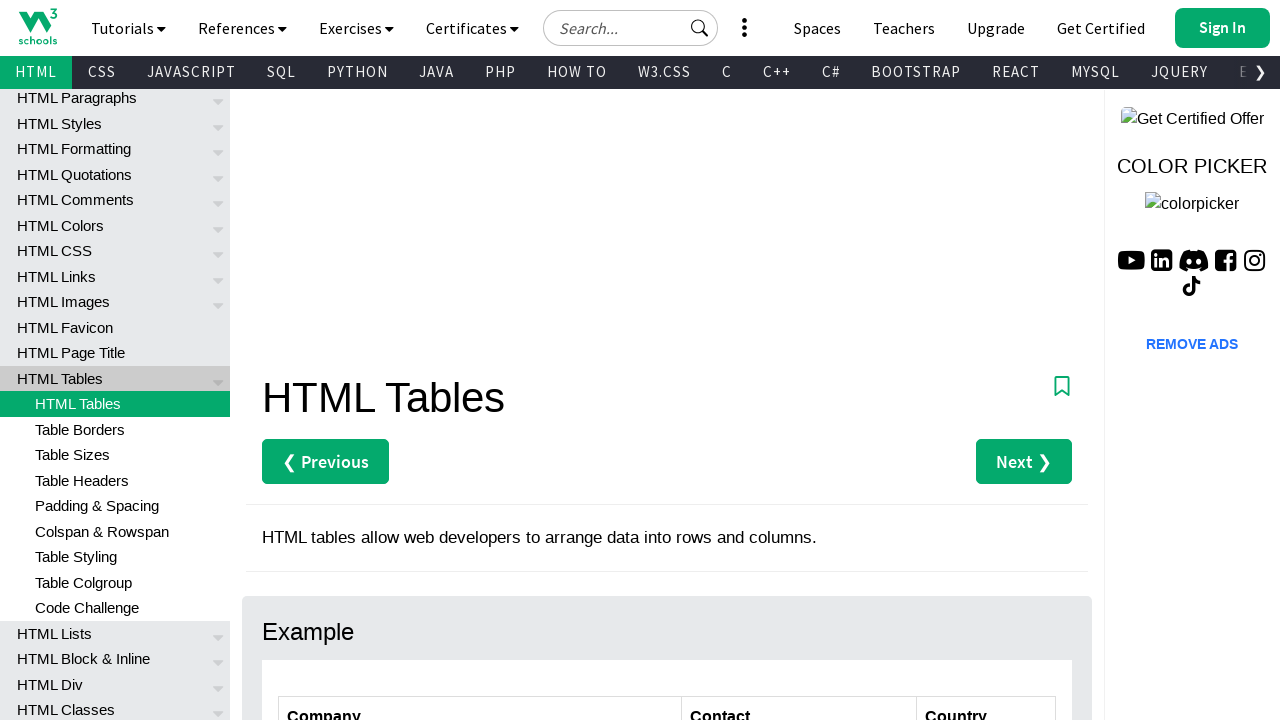

Sample table with id 'customers' is present
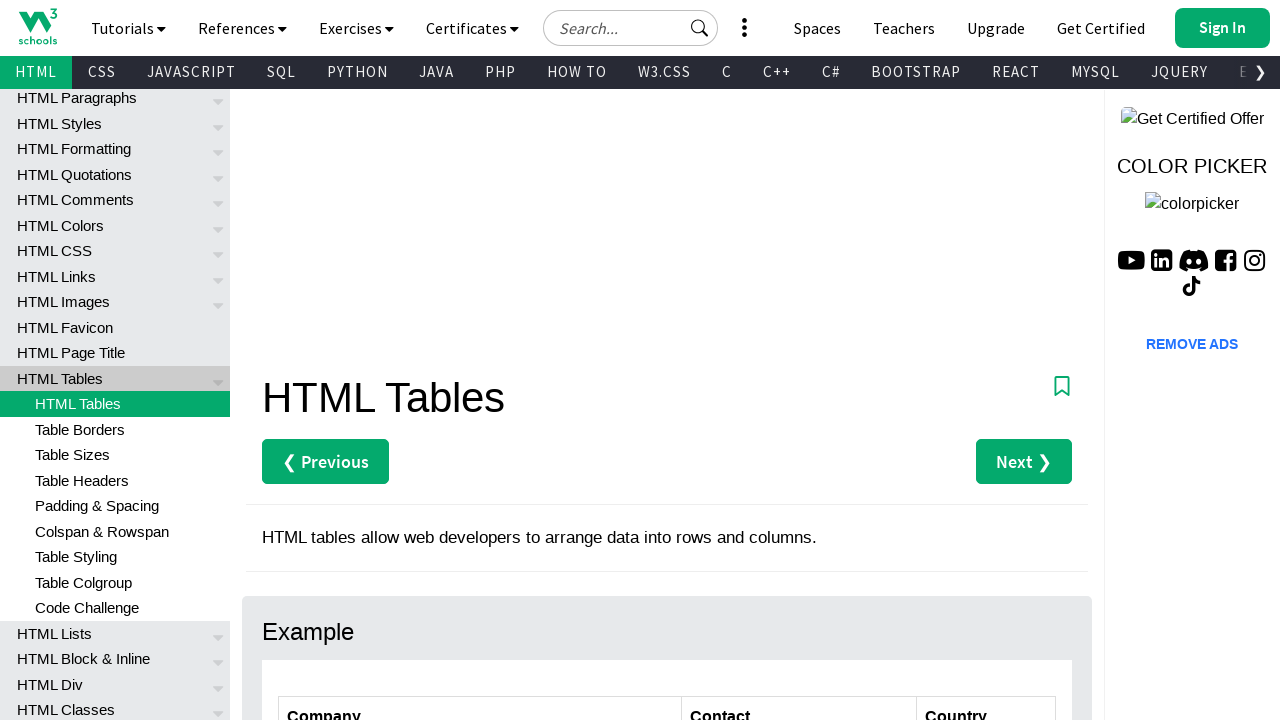

Located the customers table element
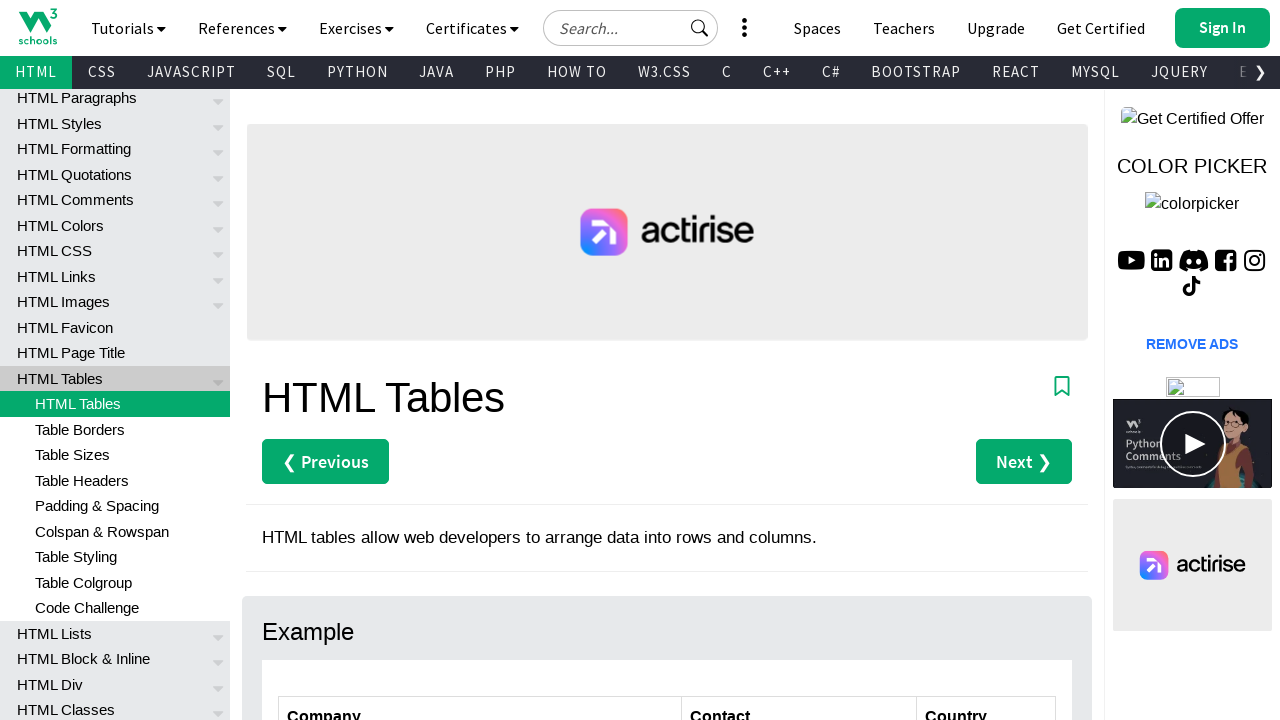

Located all table rows within the customers table
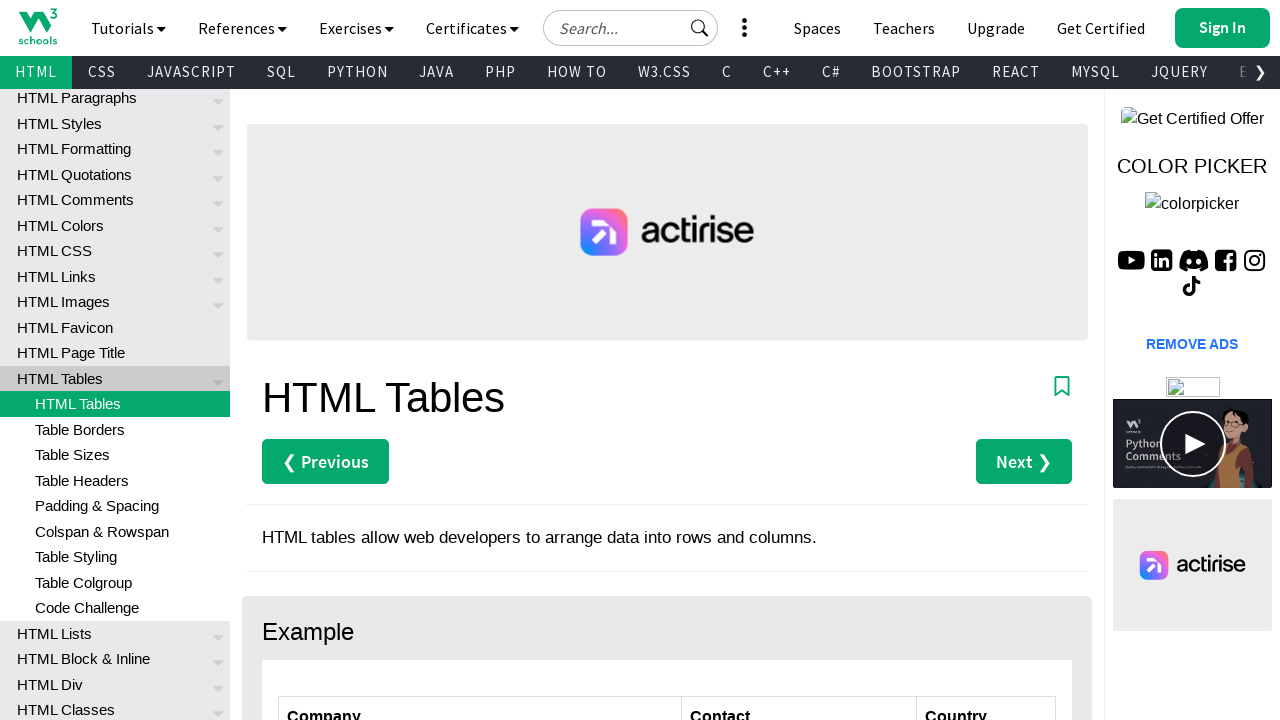

First table row is visible
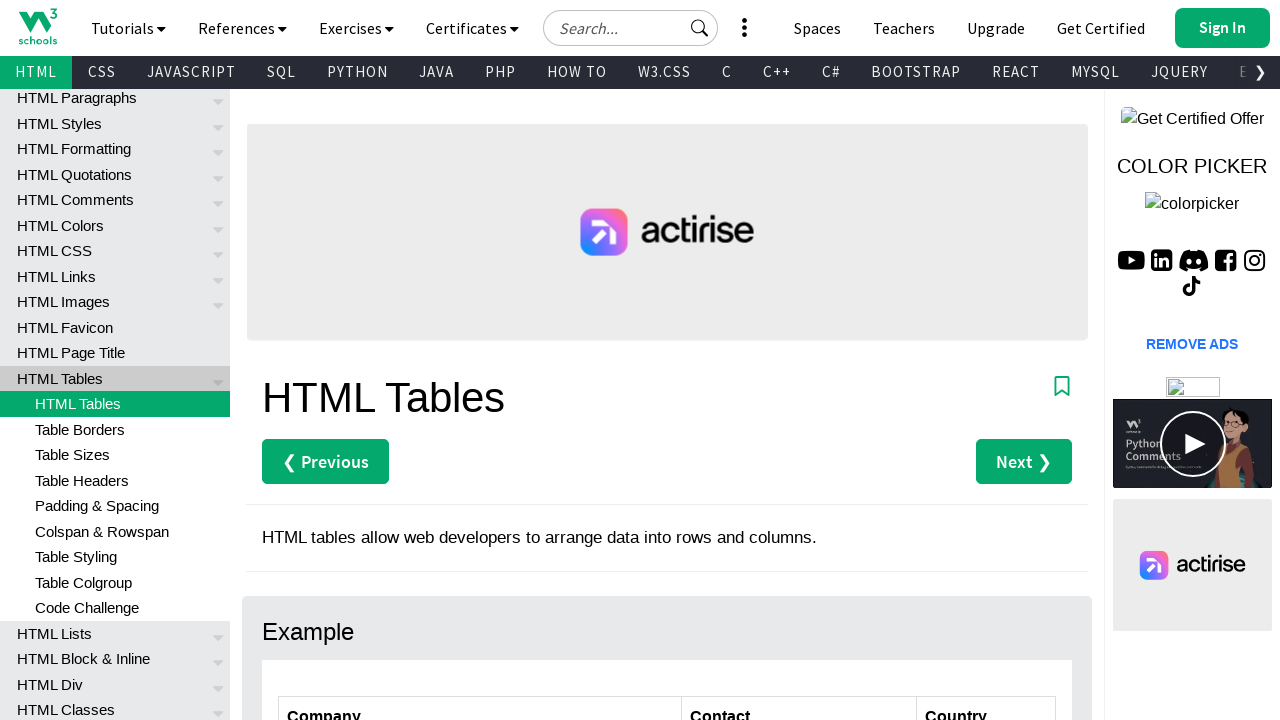

First data cell in the table is present
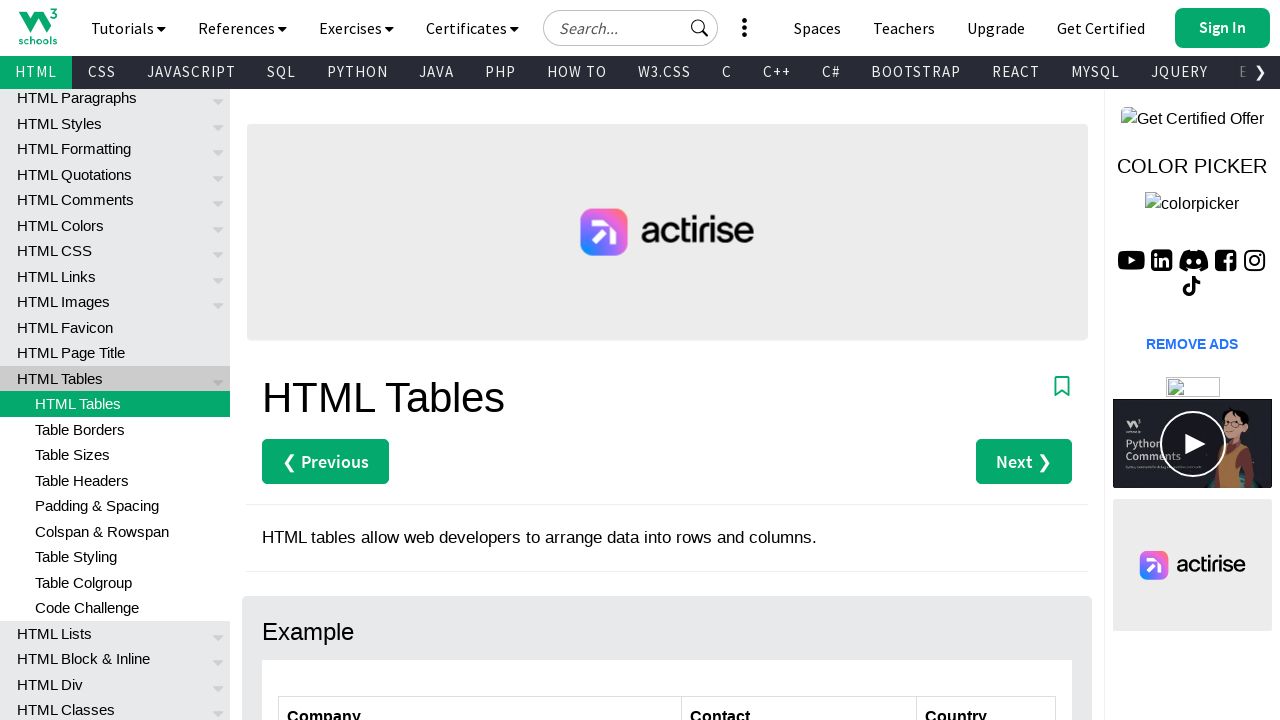

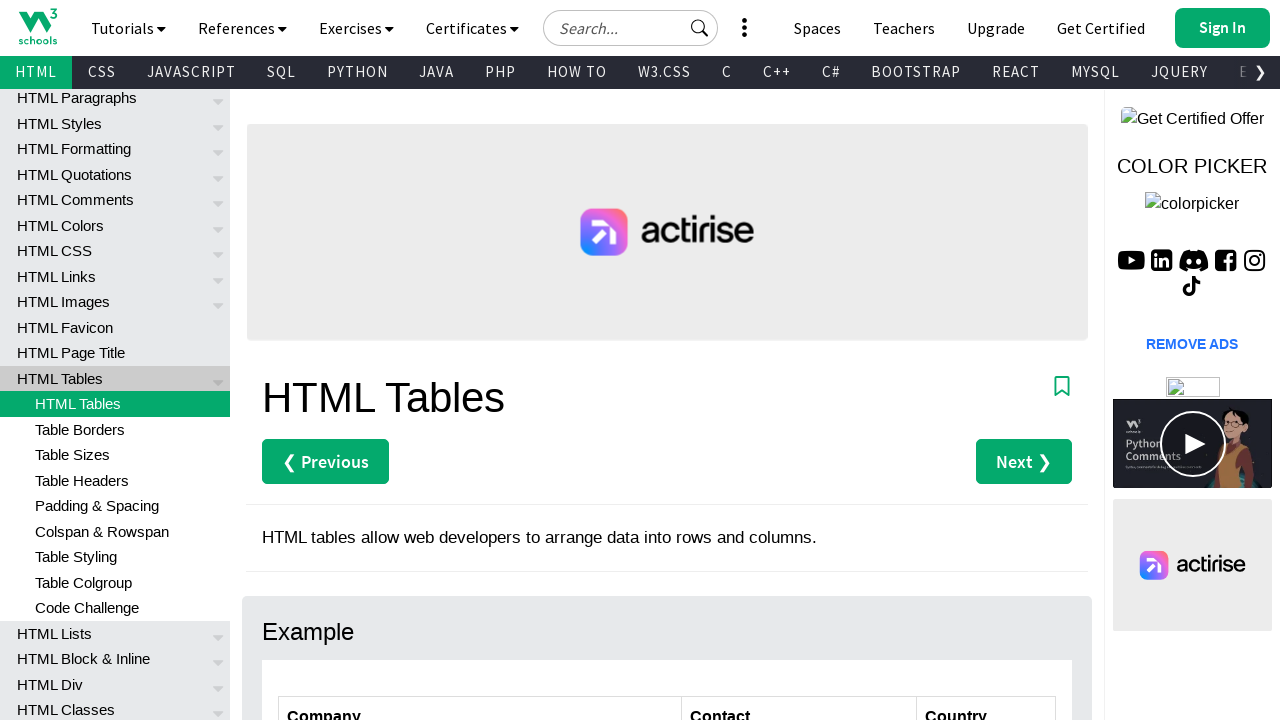